Tests that the todo count displays correctly after adding multiple todo items

Starting URL: https://devmountain.github.io/qa_todos/

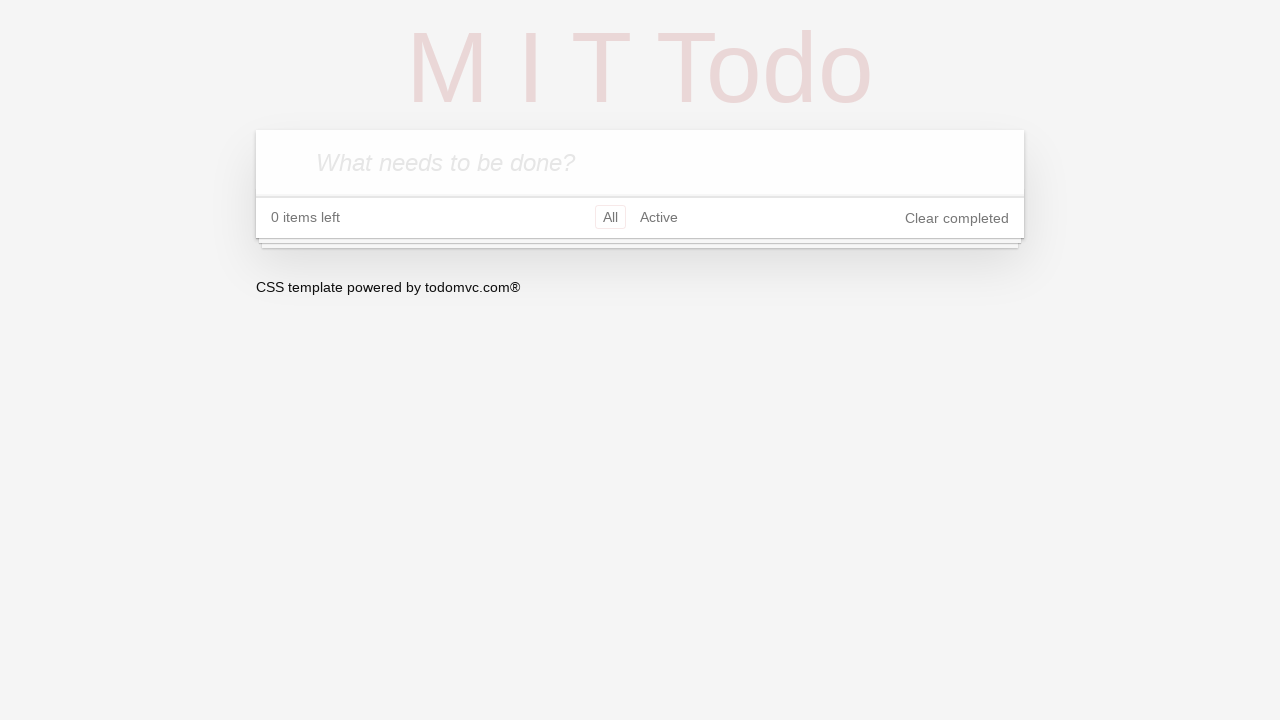

Waited for todo input field to be available
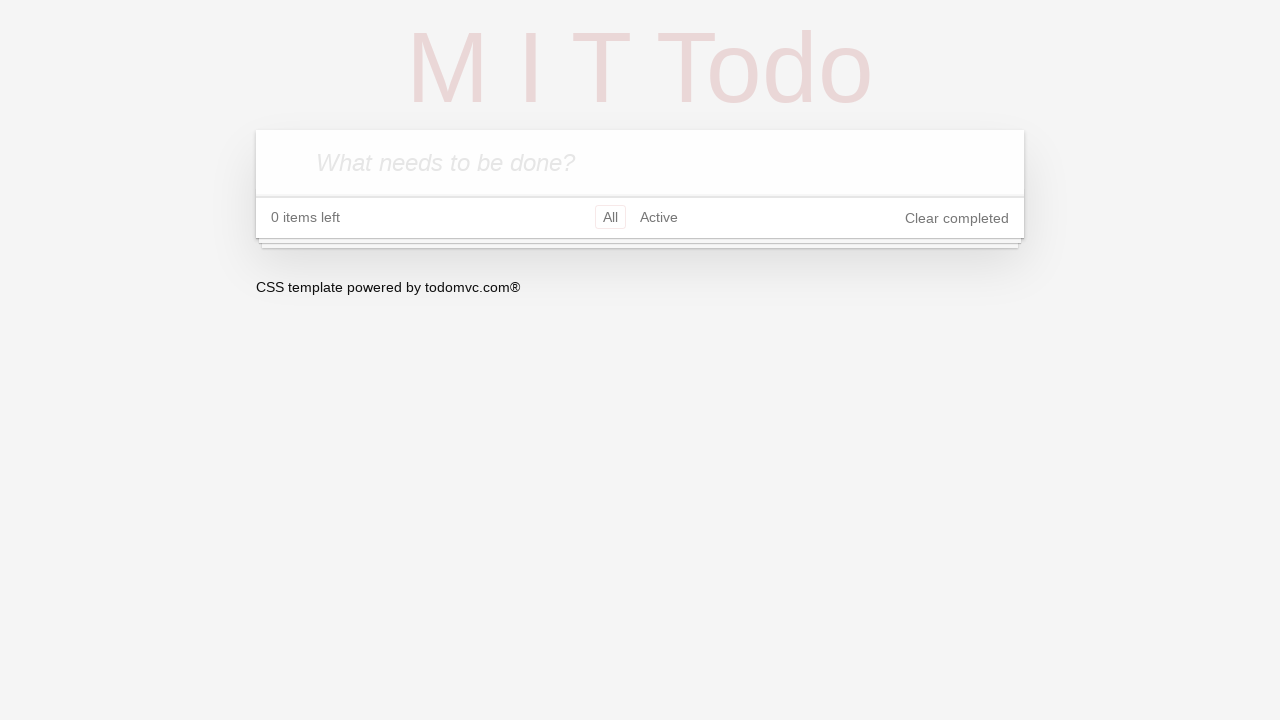

Filled todo input with 'Test To-Do 1' on .new-todo
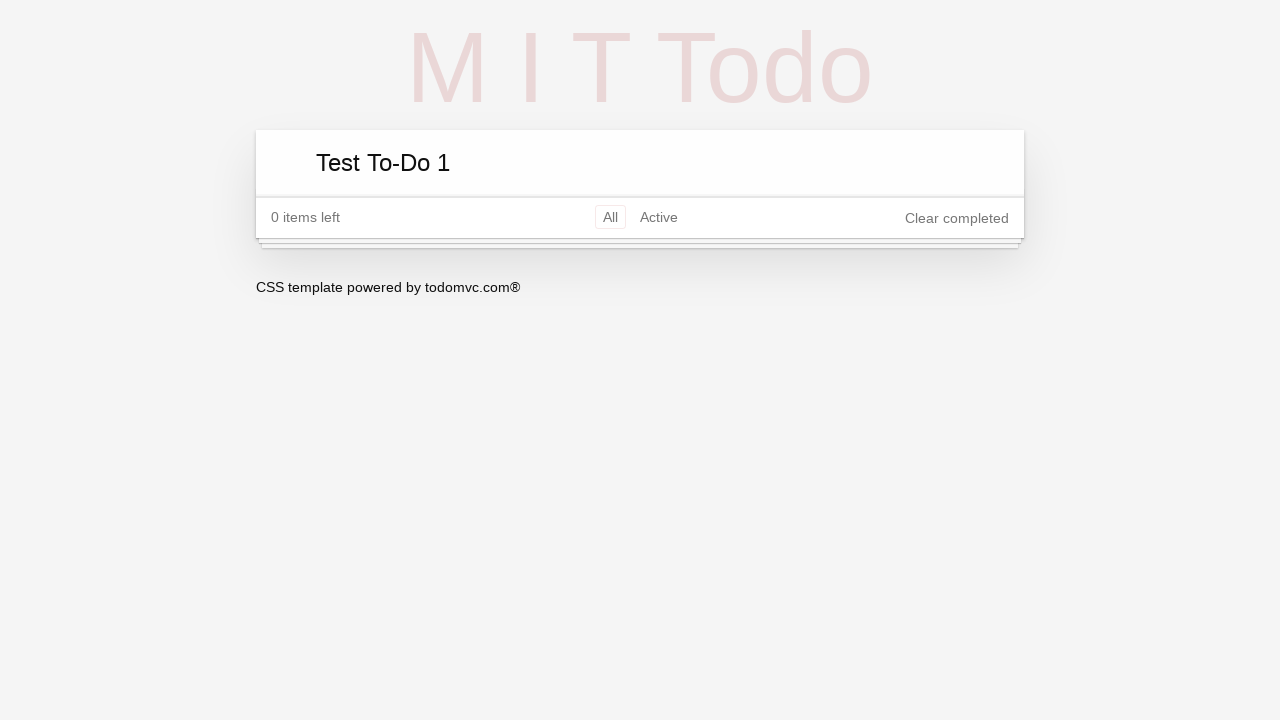

Pressed Enter to add first todo item on .new-todo
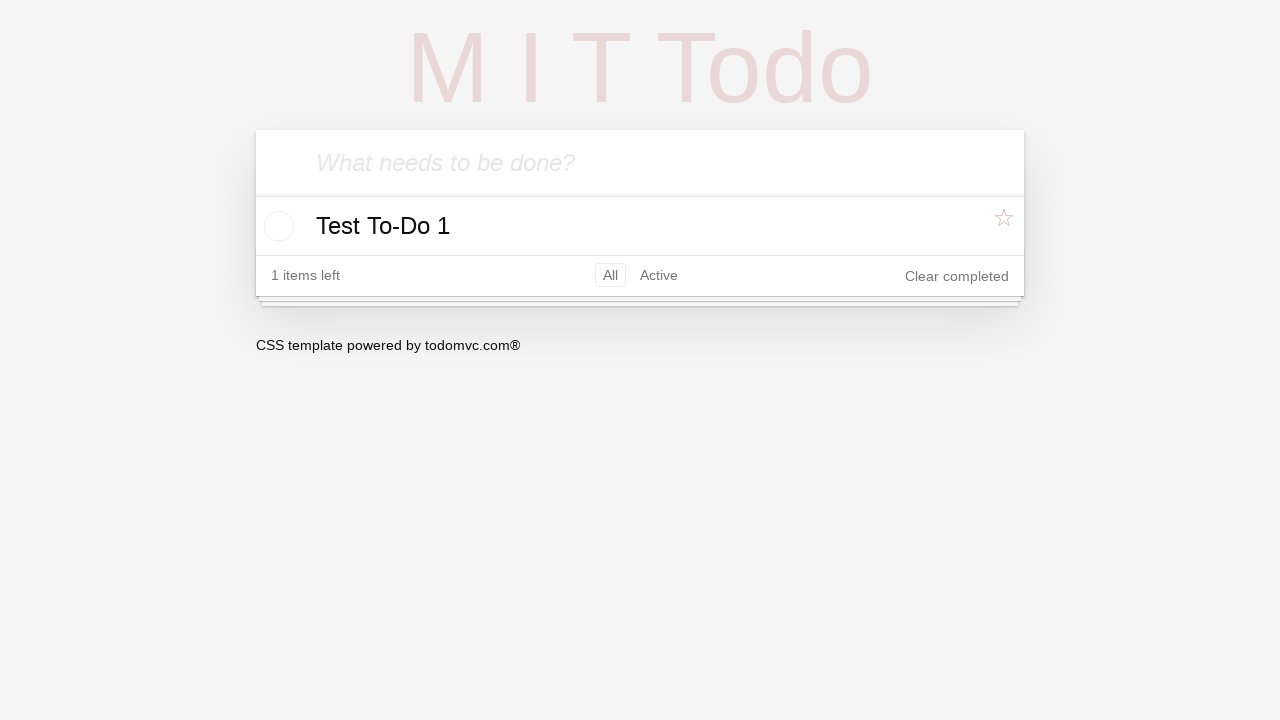

Filled todo input with 'Test To-Do 2' on .new-todo
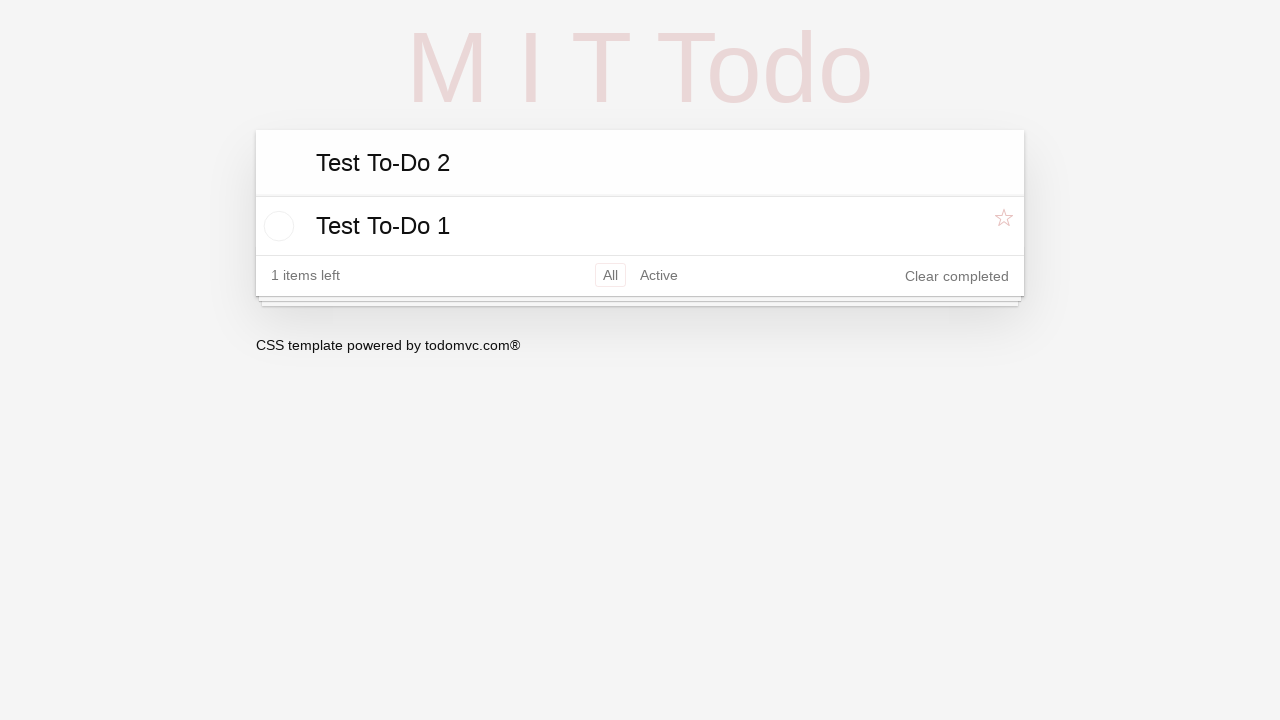

Pressed Enter to add second todo item on .new-todo
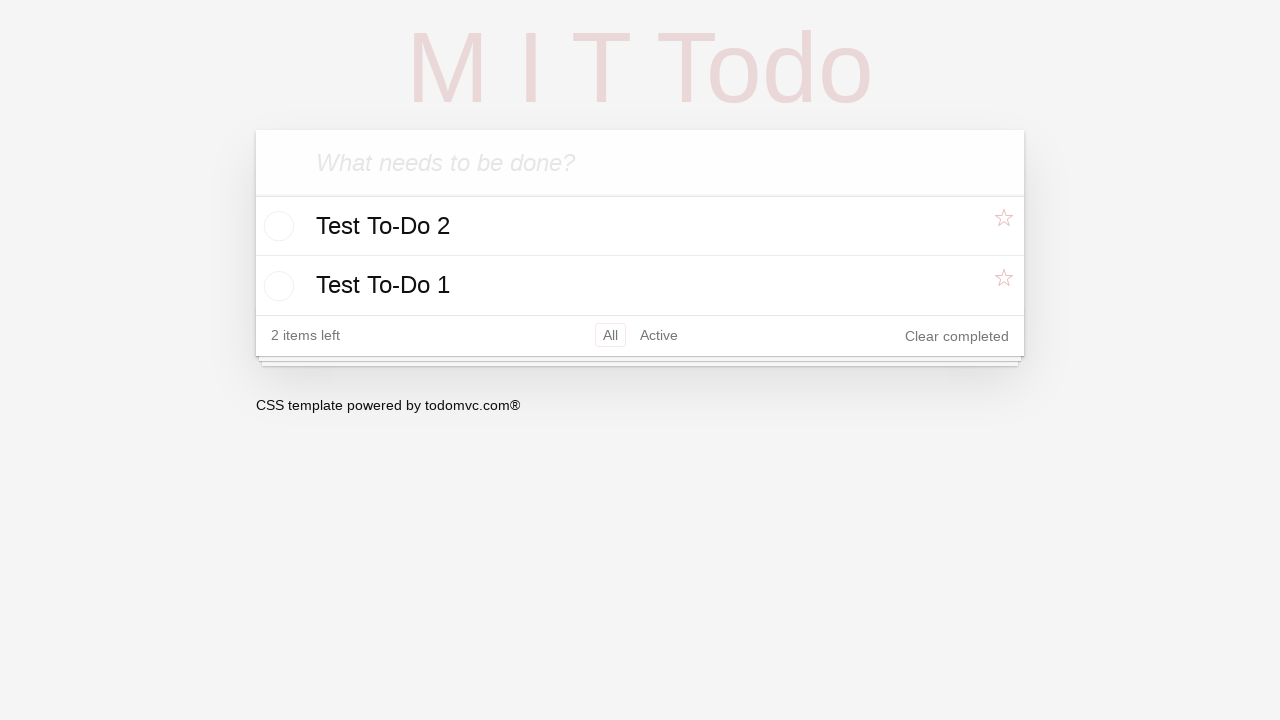

Filled todo input with 'Test To-Do 3' on .new-todo
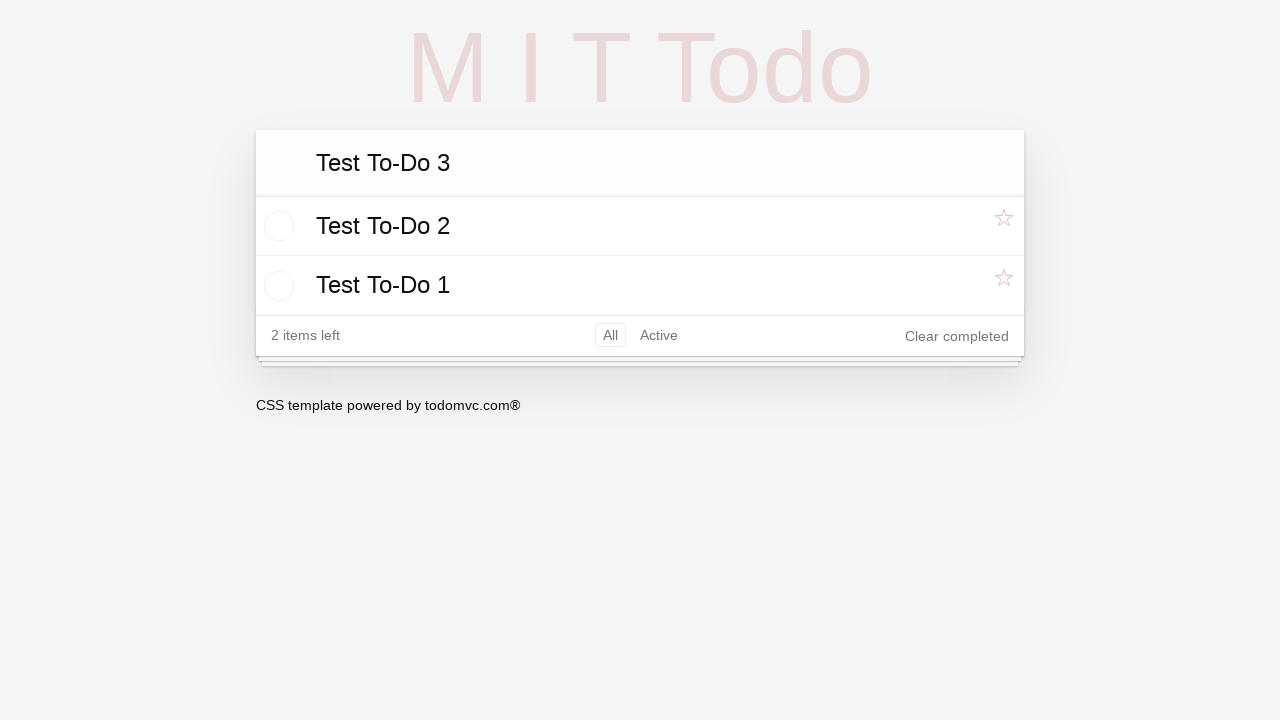

Pressed Enter to add third todo item on .new-todo
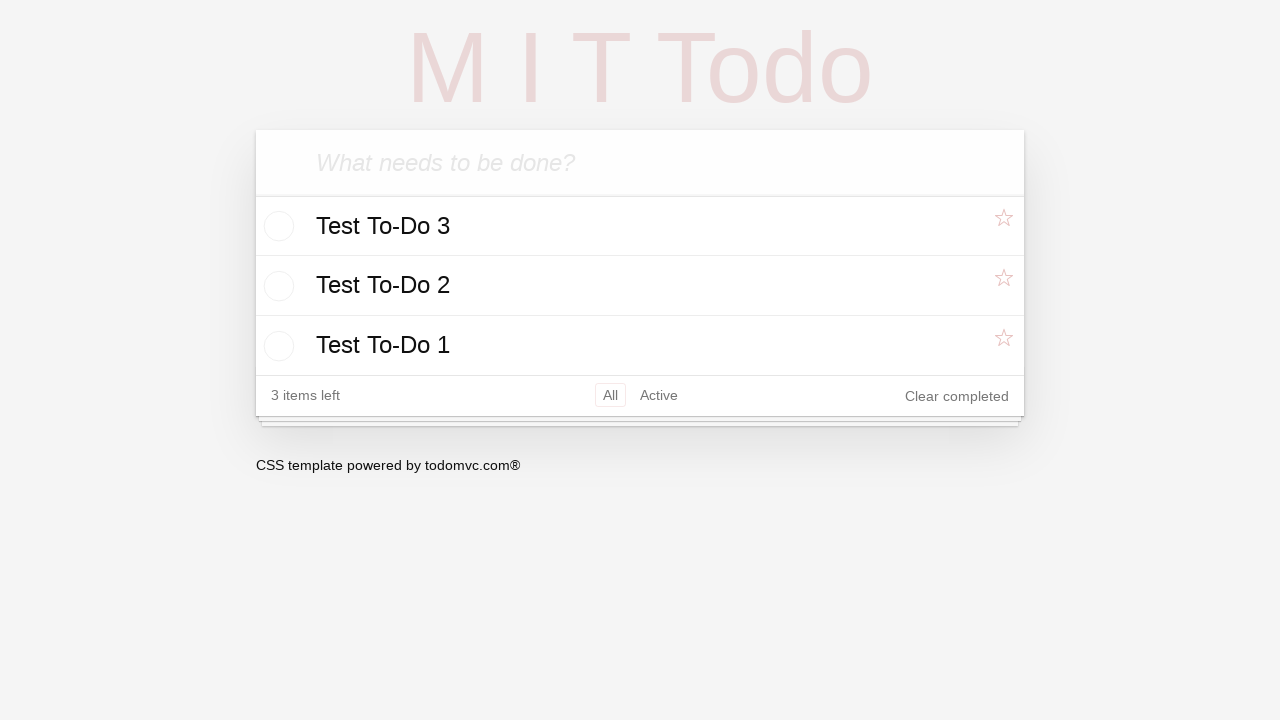

Filled todo input with 'Test To-Do 4' on .new-todo
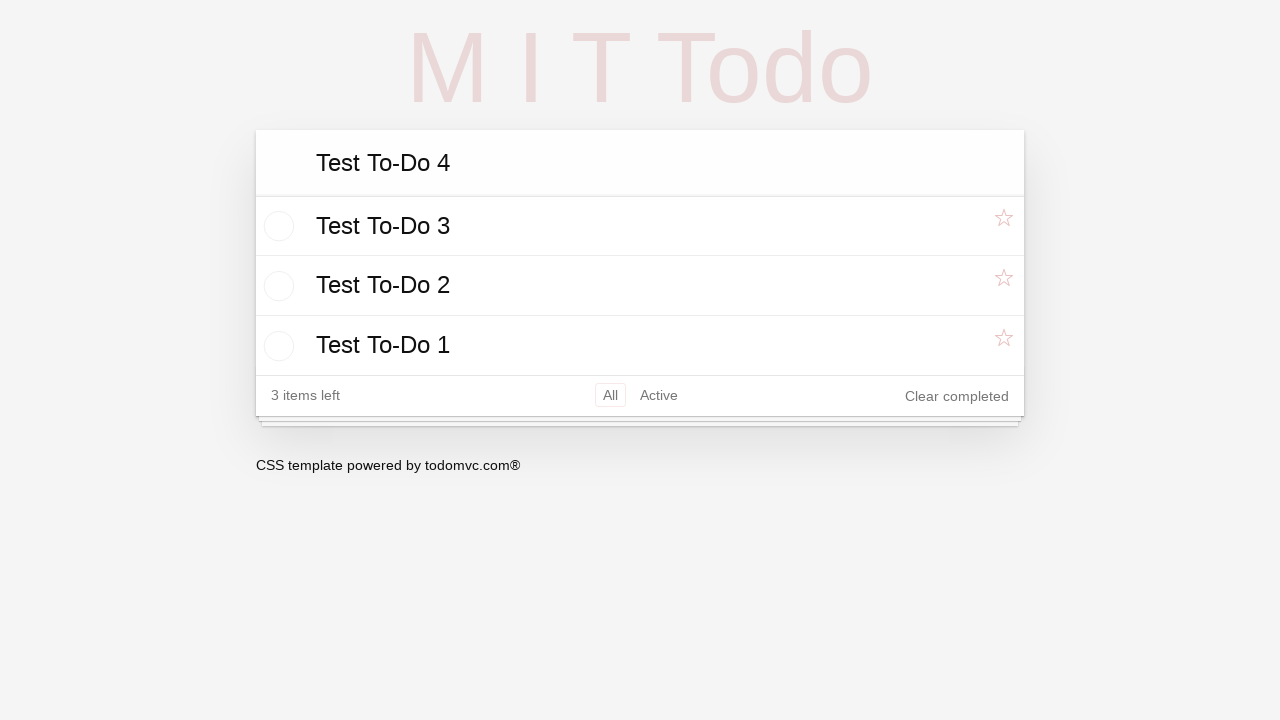

Pressed Enter to add fourth todo item on .new-todo
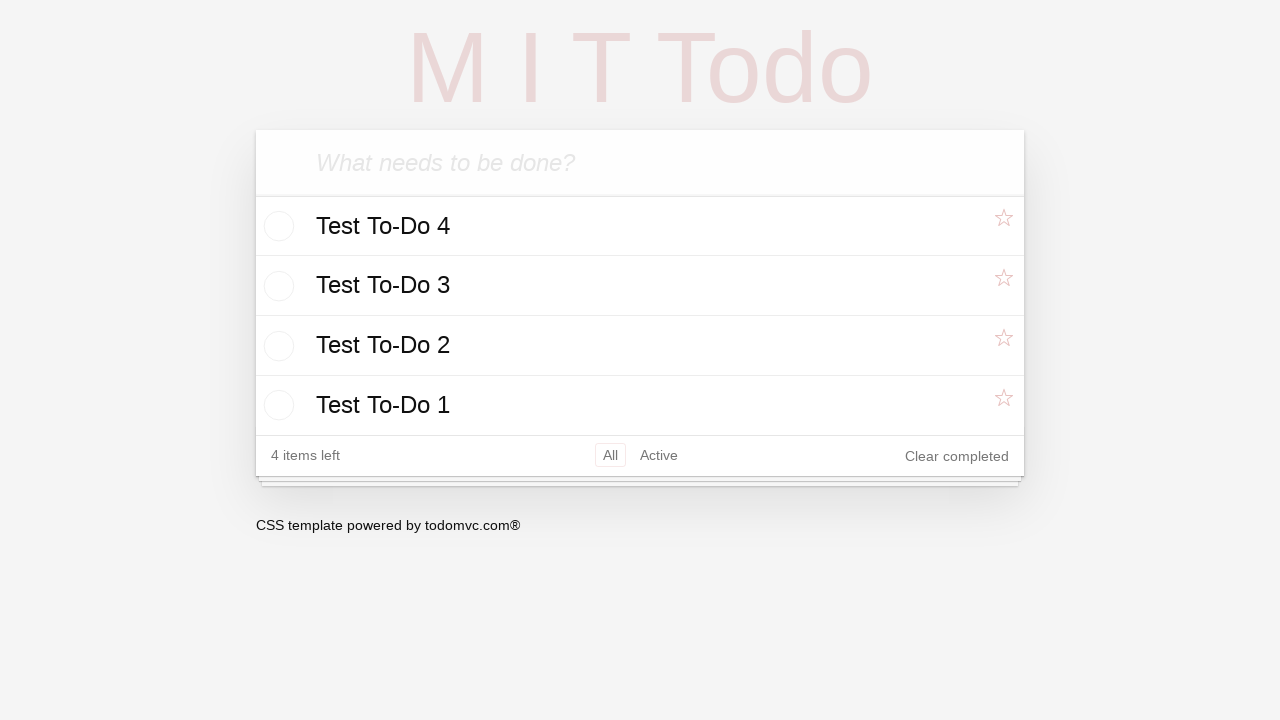

Filled todo input with 'Test To-Do 5' on .new-todo
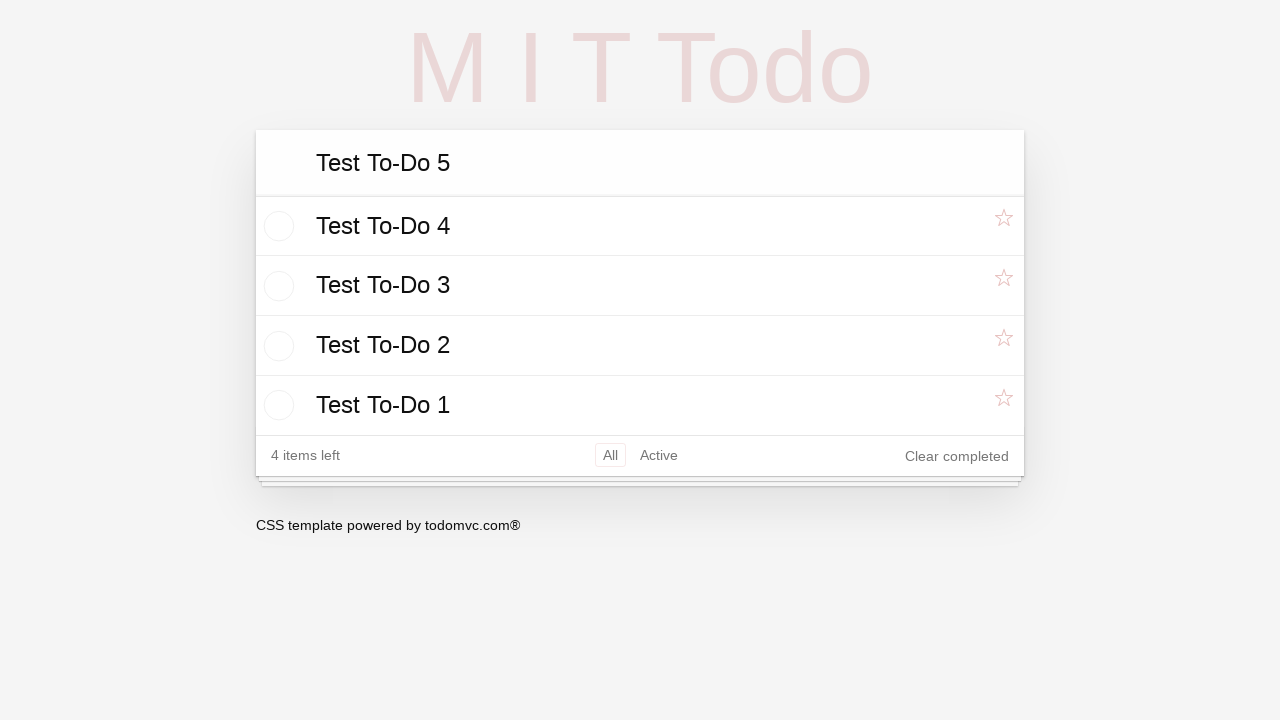

Pressed Enter to add fifth todo item on .new-todo
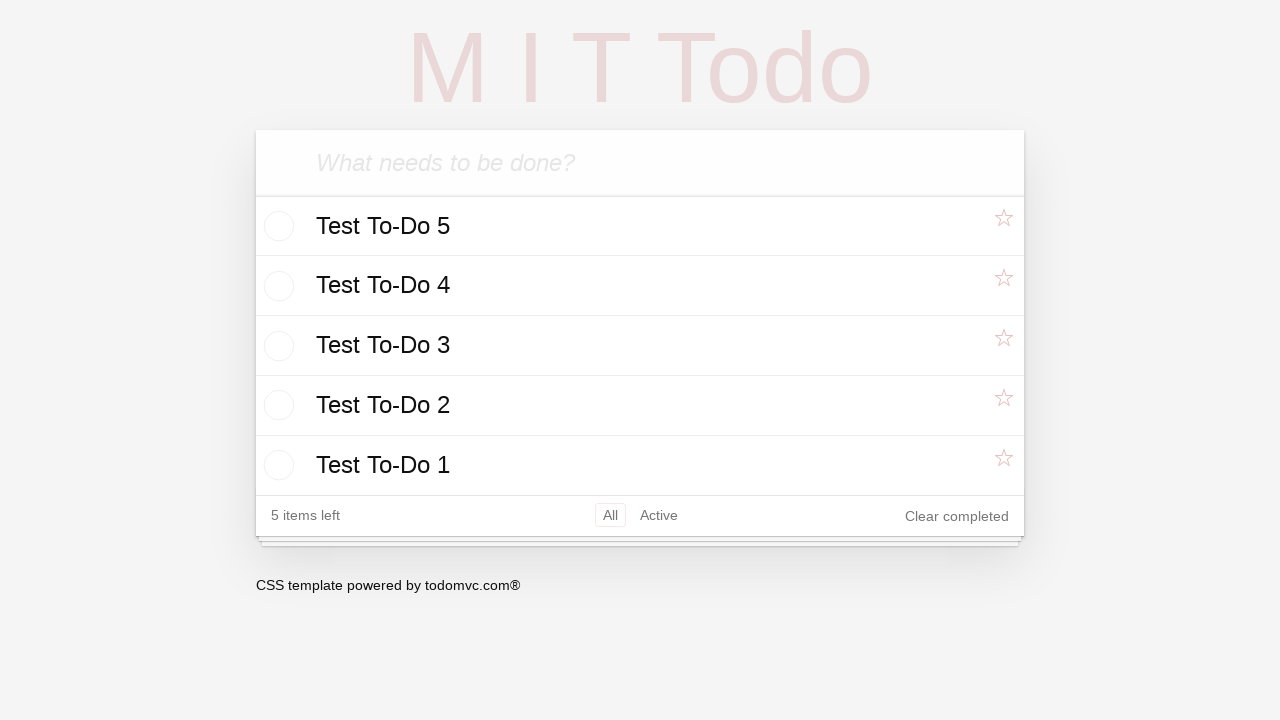

Waited for todo count element to be visible
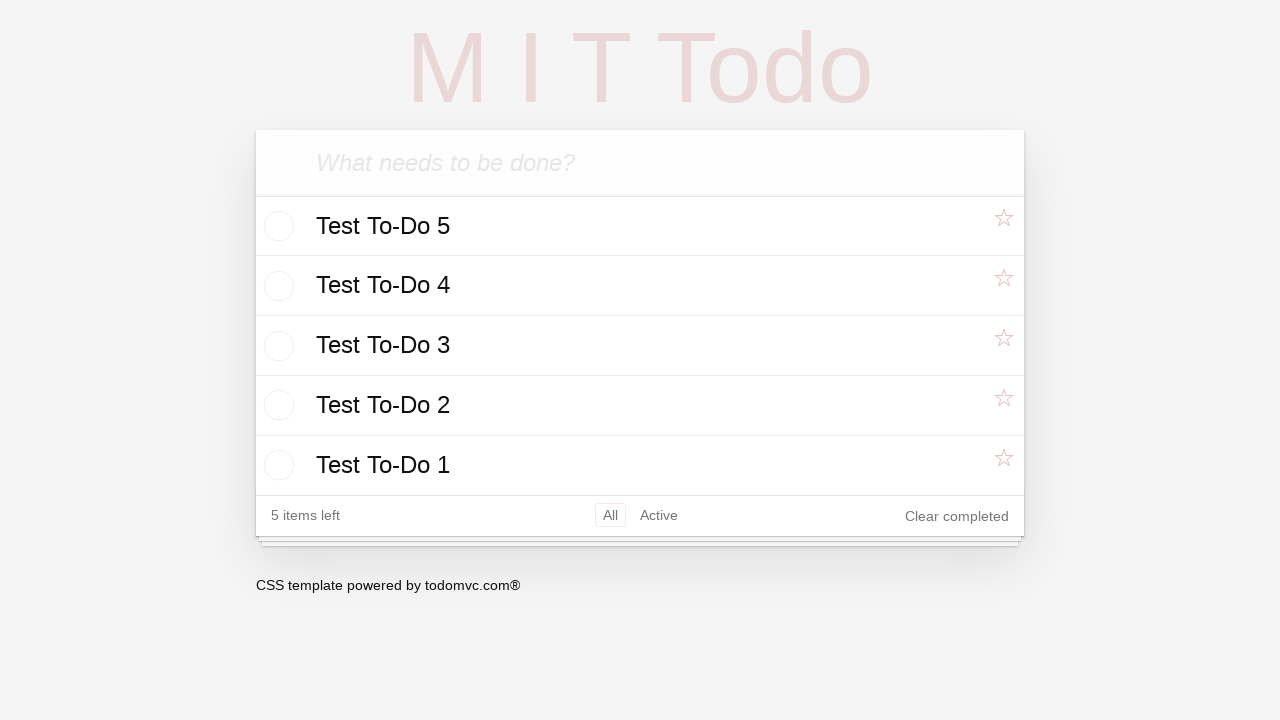

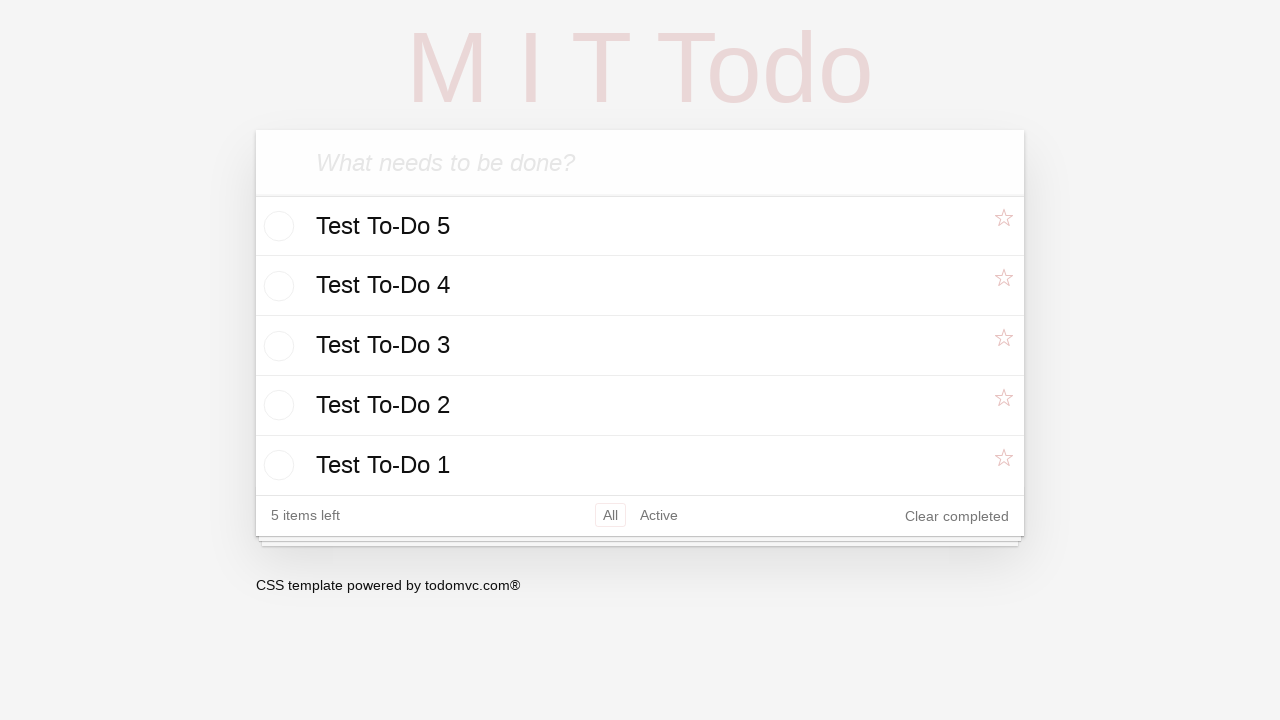